Waits for a paragraph element's style attribute to change to green color

Starting URL: https://kristinek.github.io/site/examples/sync

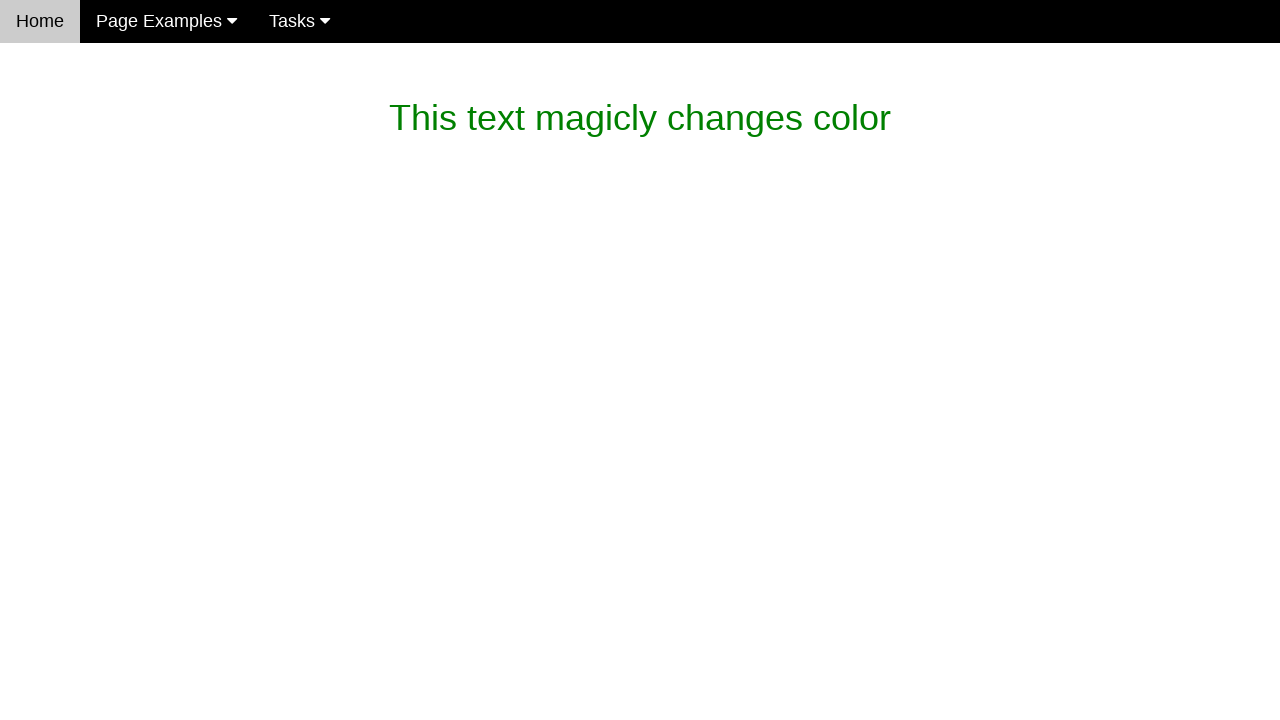

Waited for paragraph element's style attribute to change to green color
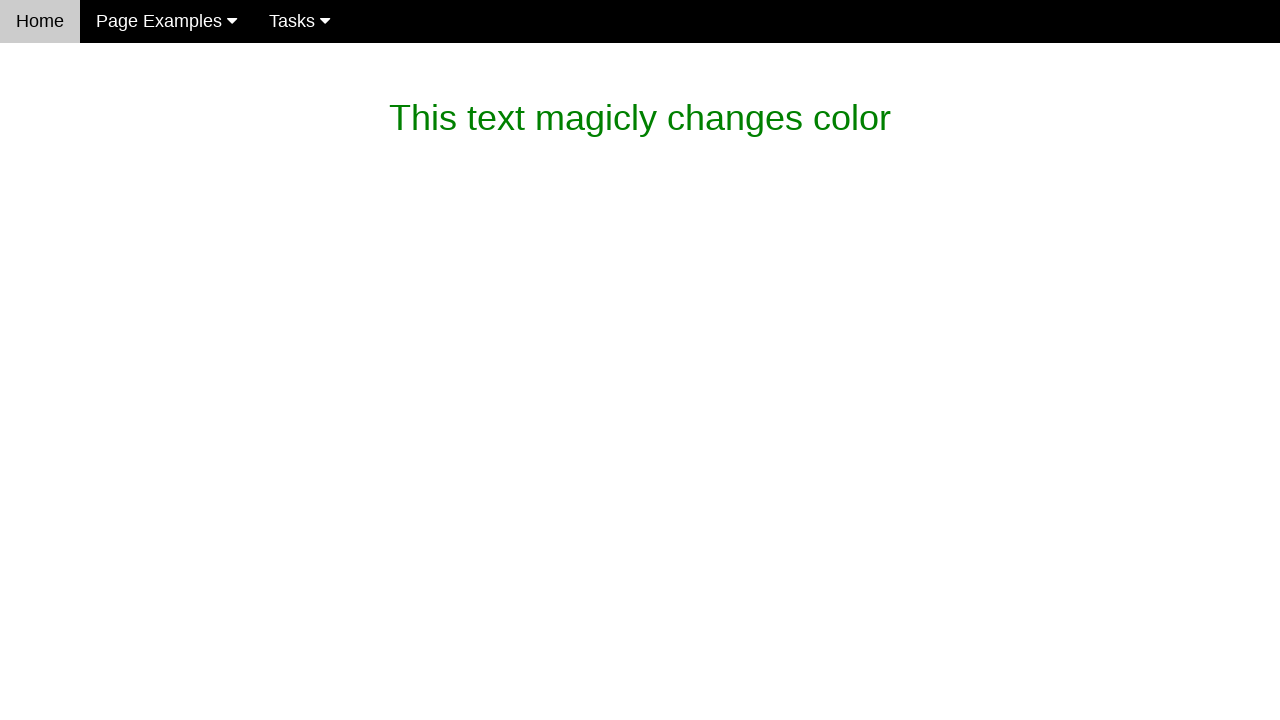

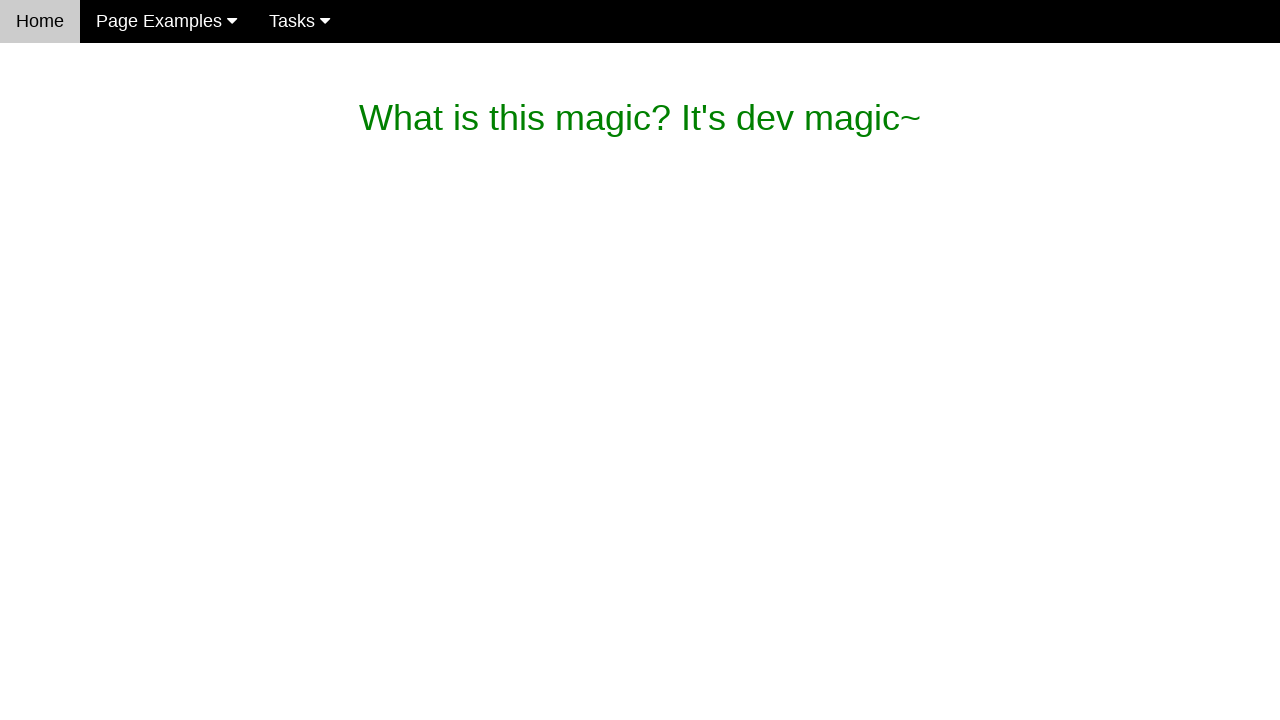